Maximizes the browser window and navigates to Flipkart homepage, then retrieves window position information

Starting URL: https://www.flipkart.com/

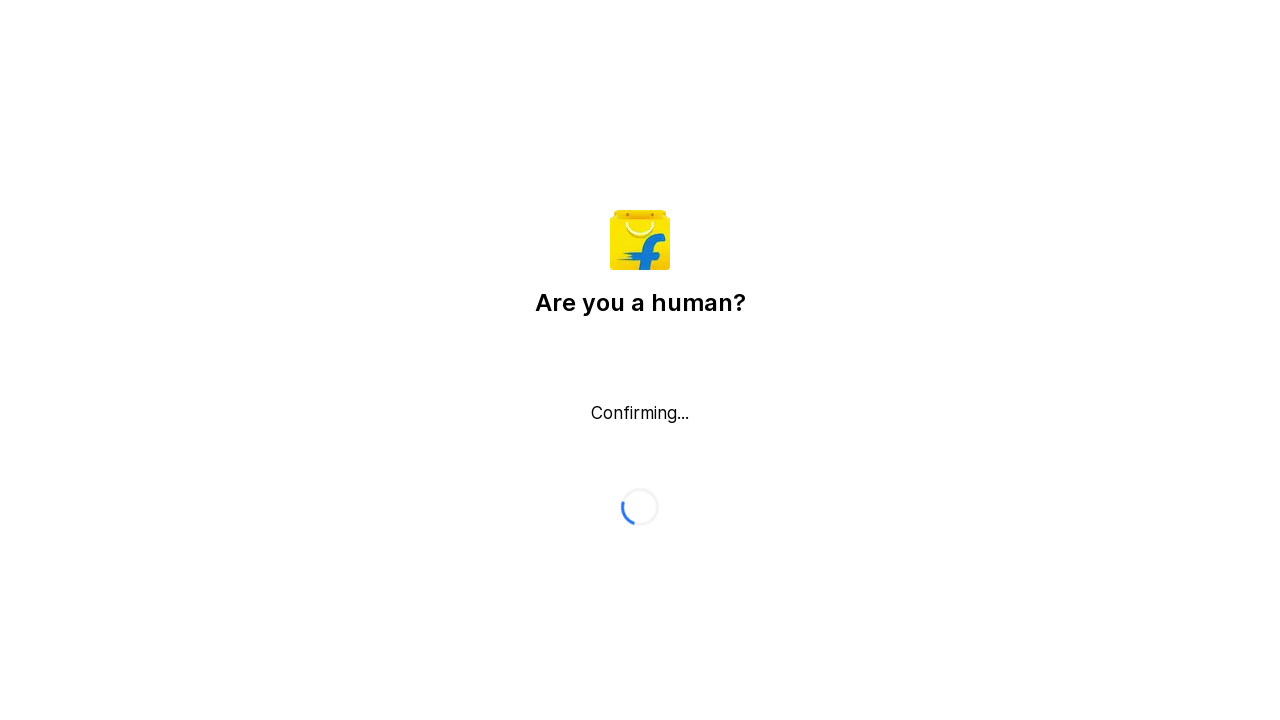

Set browser viewport to 1920x1080
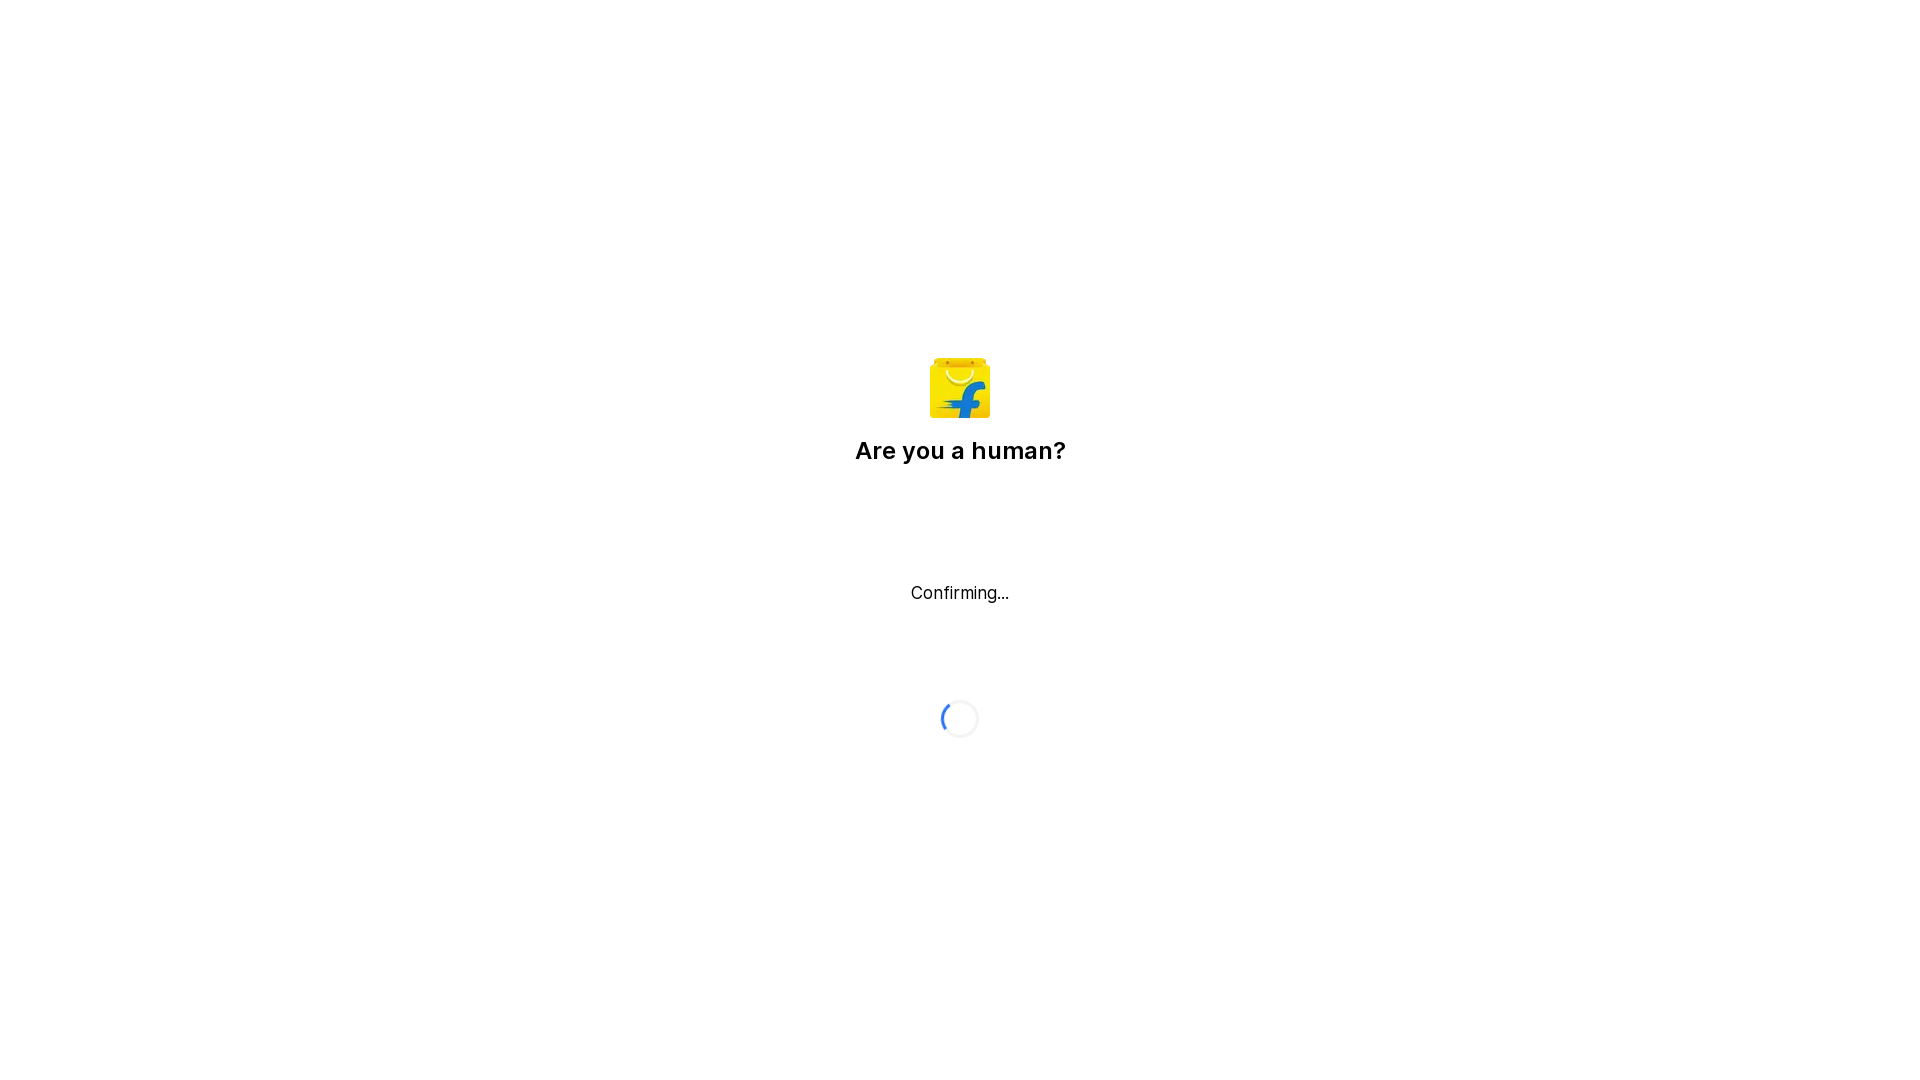

Page DOM content loaded
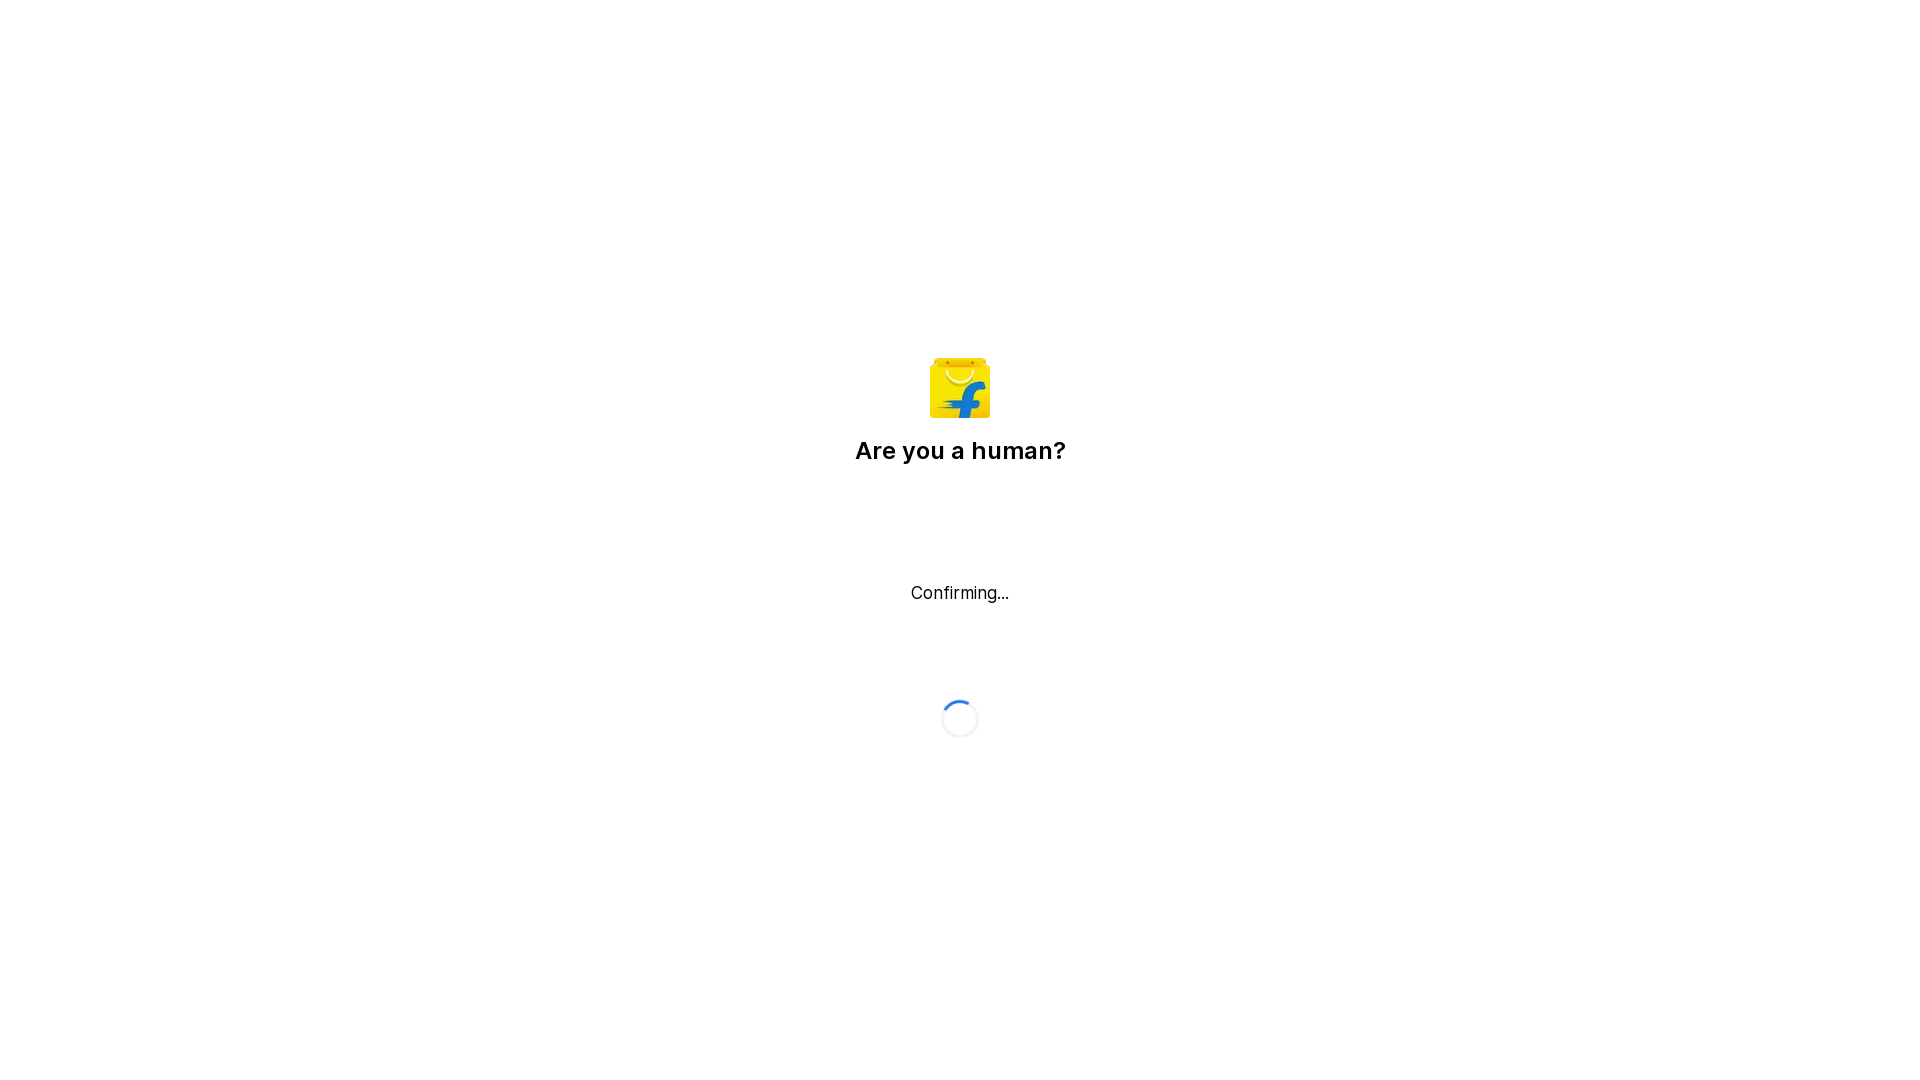

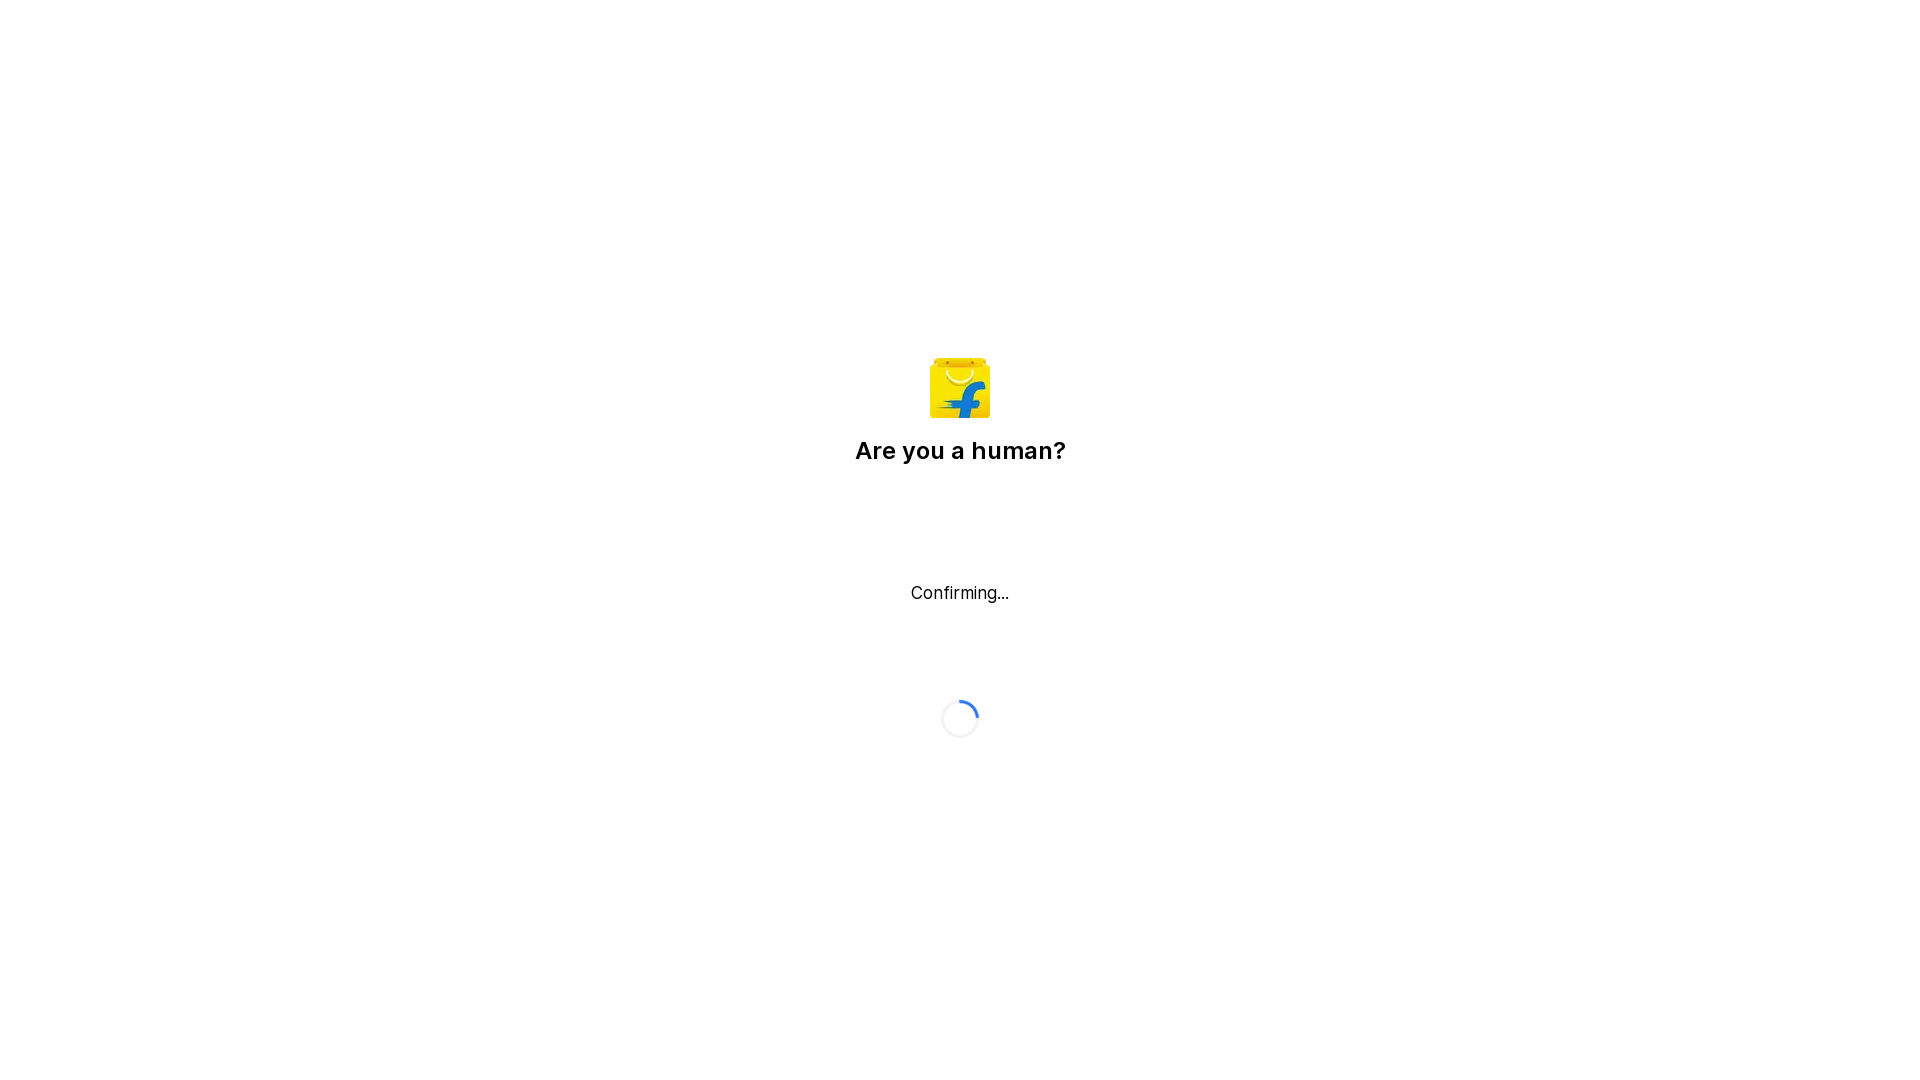